Navigates to a tide forecast page for Oregon Inlet, North Carolina, scrolls down the page, and captures a screenshot of the tide information.

Starting URL: https://www.tide-forecast.com/locations/Oregon-Inlet-North-Carolina/tides/latest

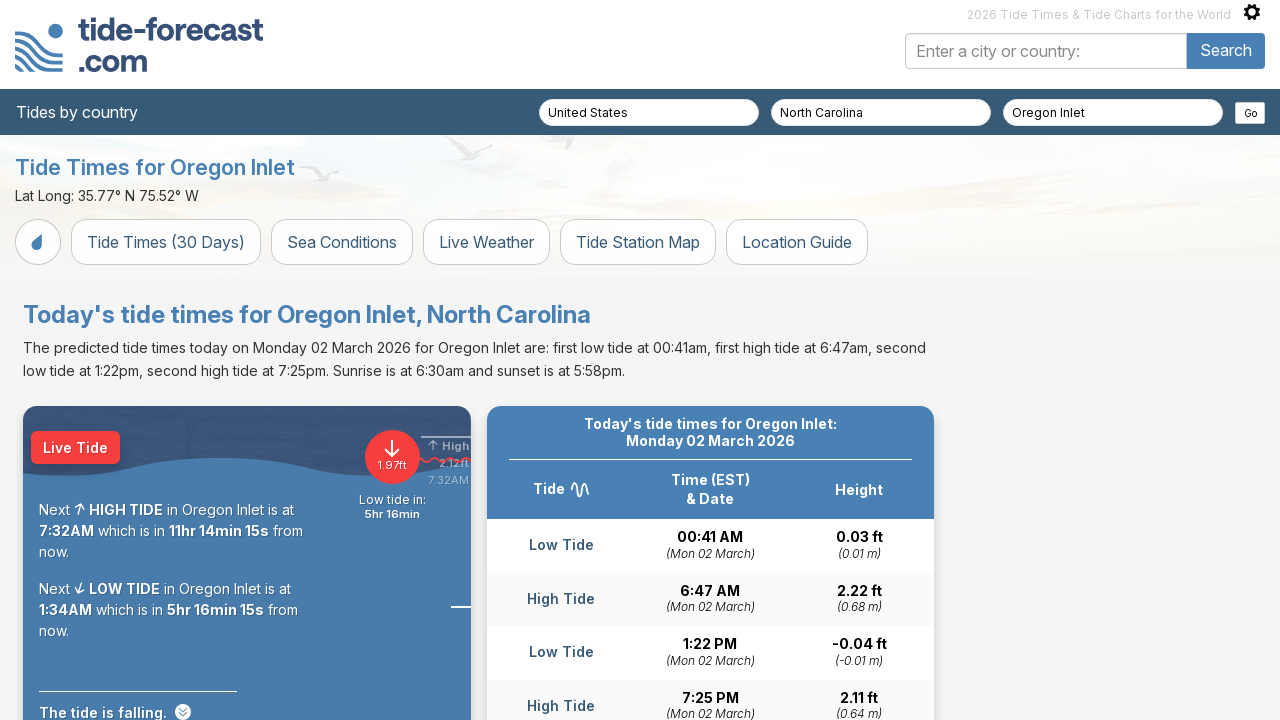

Navigated to Oregon Inlet, North Carolina tide forecast page
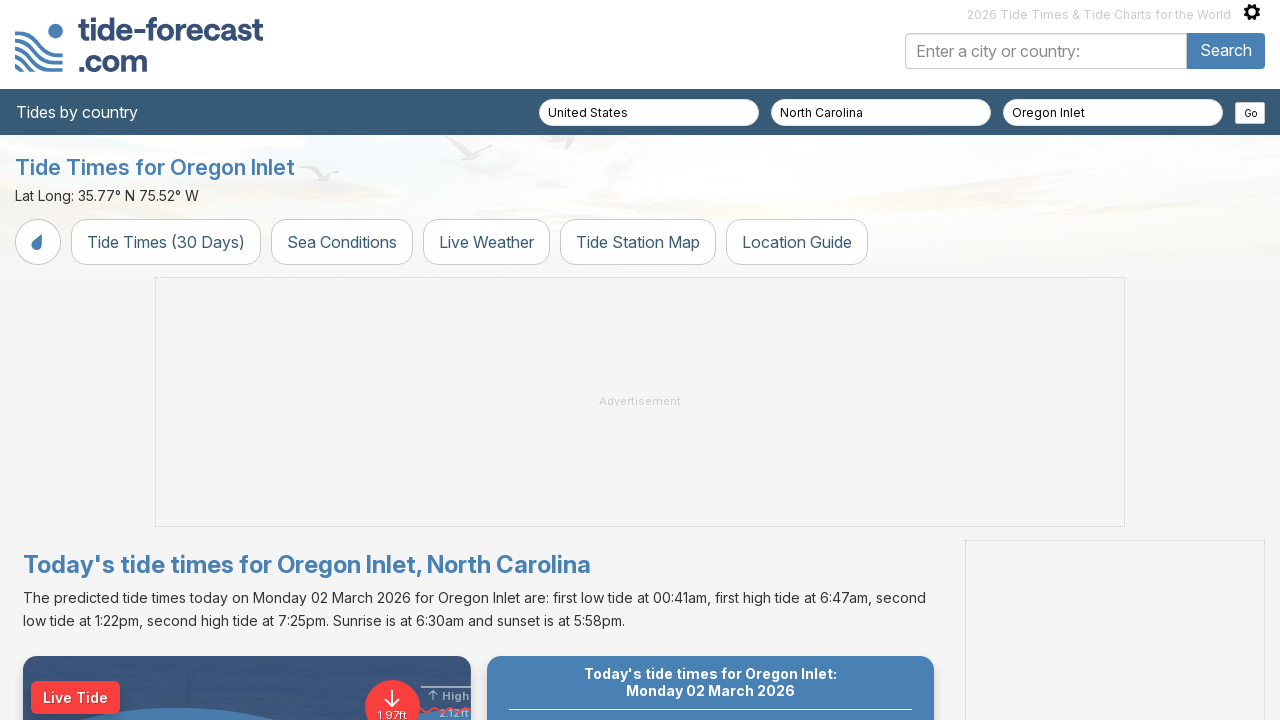

Scrolled down 350 pixels to view tide information
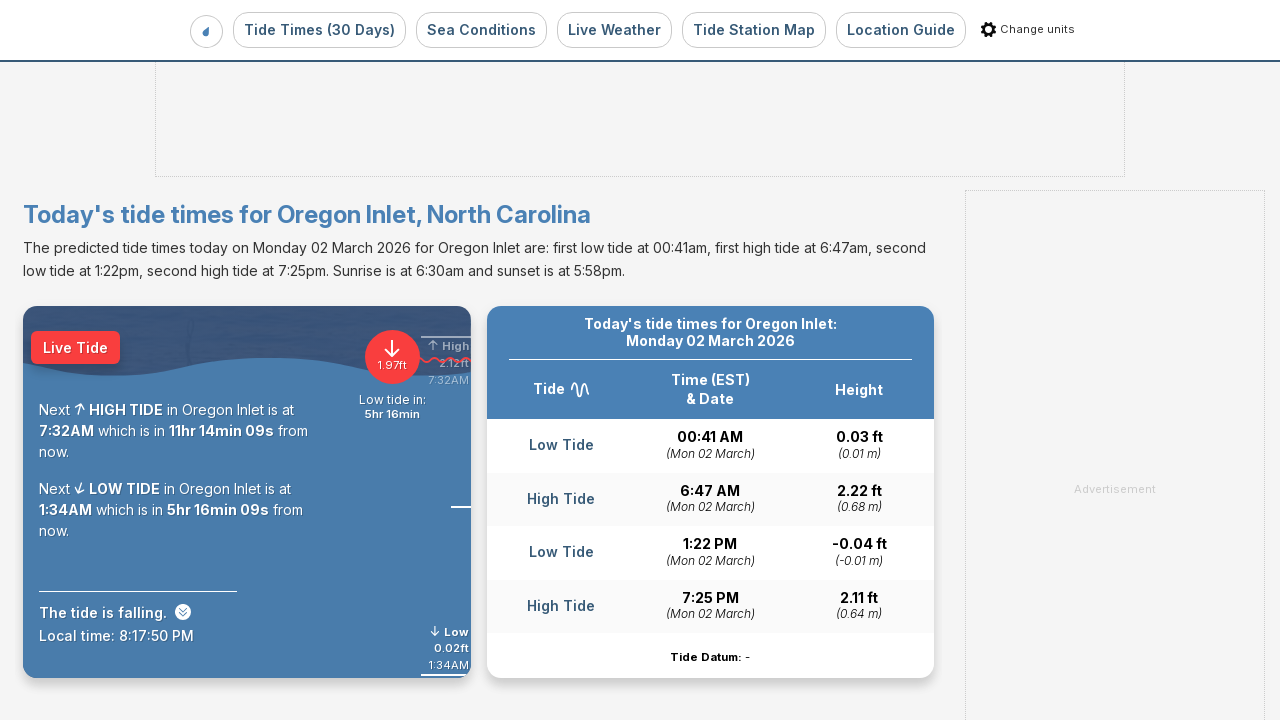

Waited 1000ms for page content to be visible after scroll
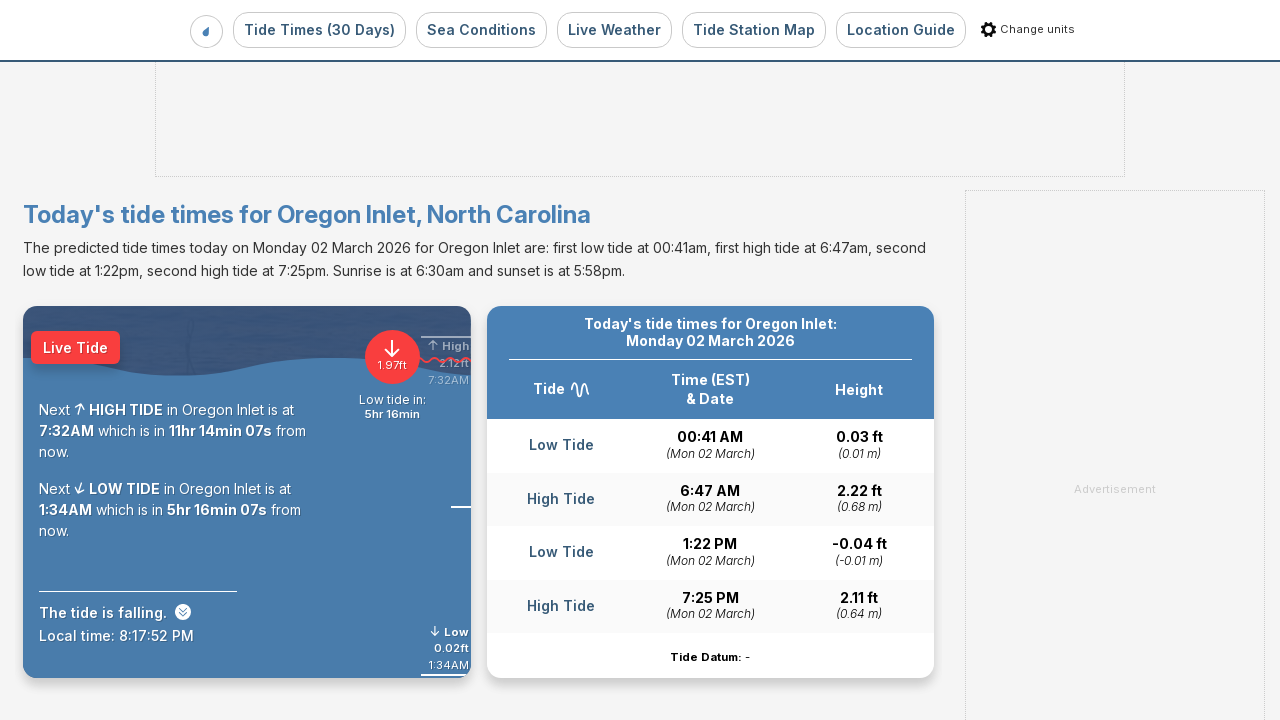

Captured screenshot of tide information
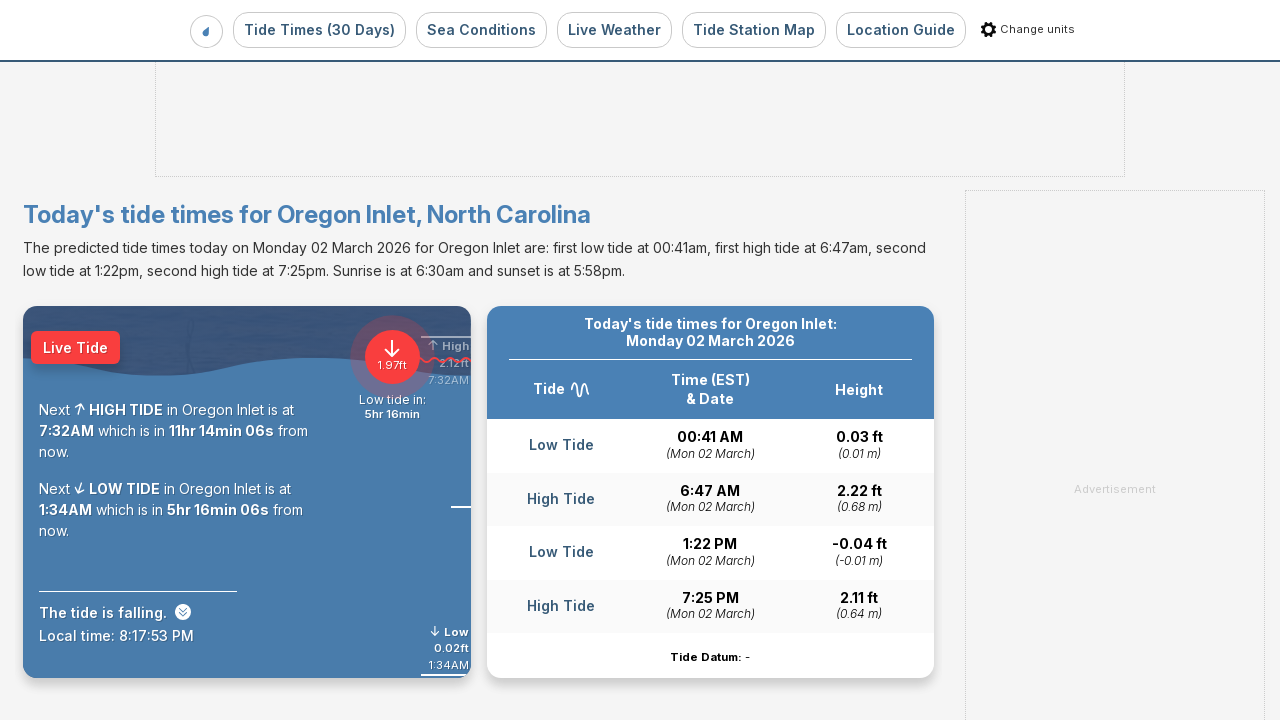

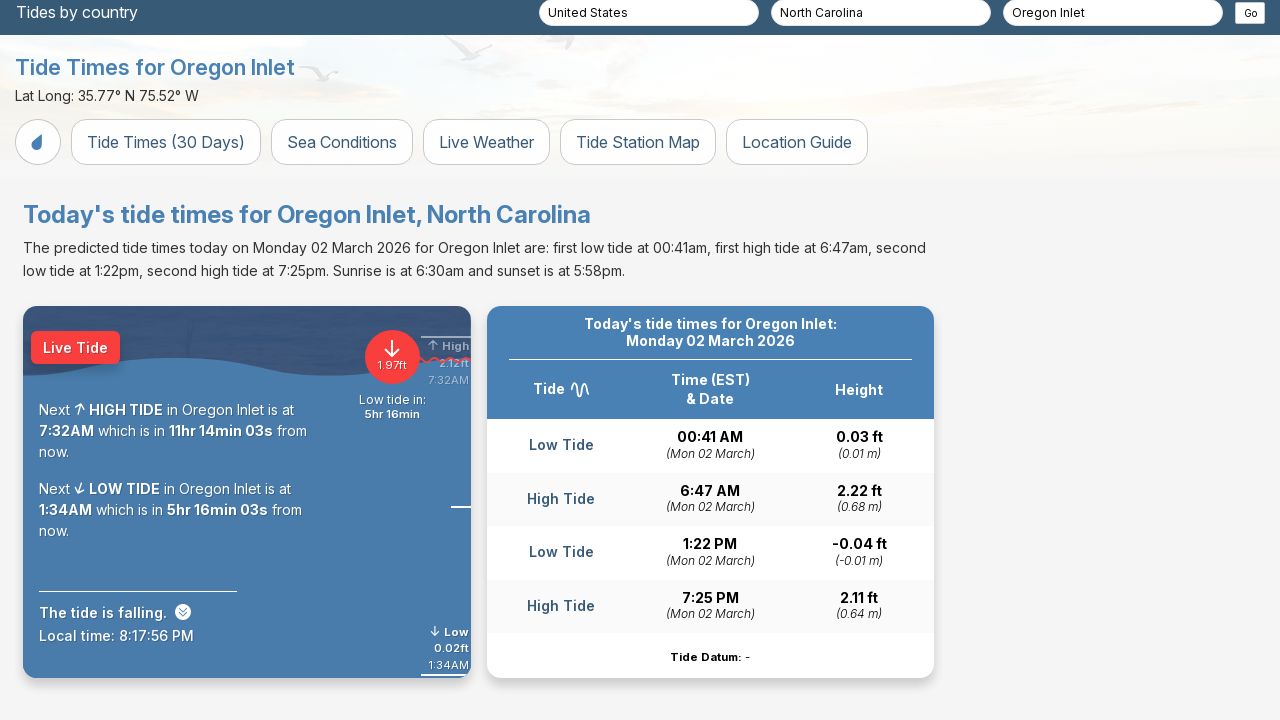